Tests the art archive search functionality by navigating to search results for a term, verifying image thumbnails load, and testing pagination by clicking through to the next page.

Starting URL: https://arcav1.uniandes.edu.co/artworks?utf8=✓&search=peru

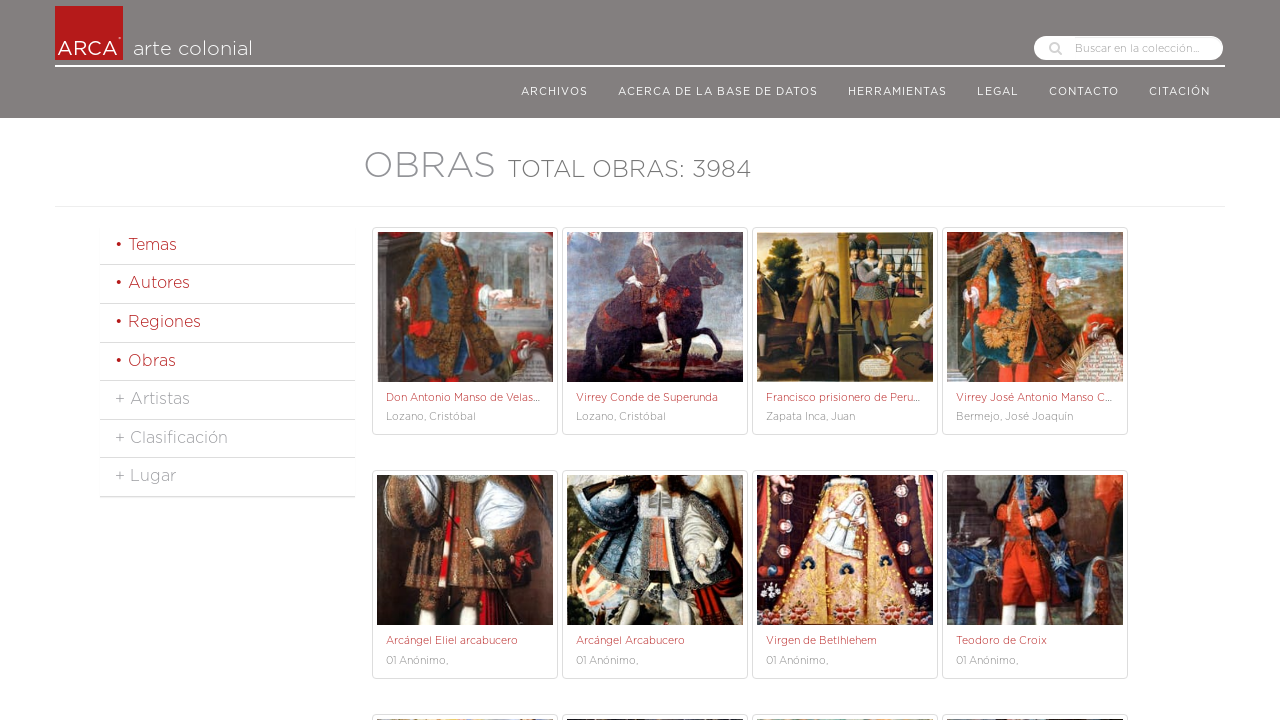

Pagination controls loaded
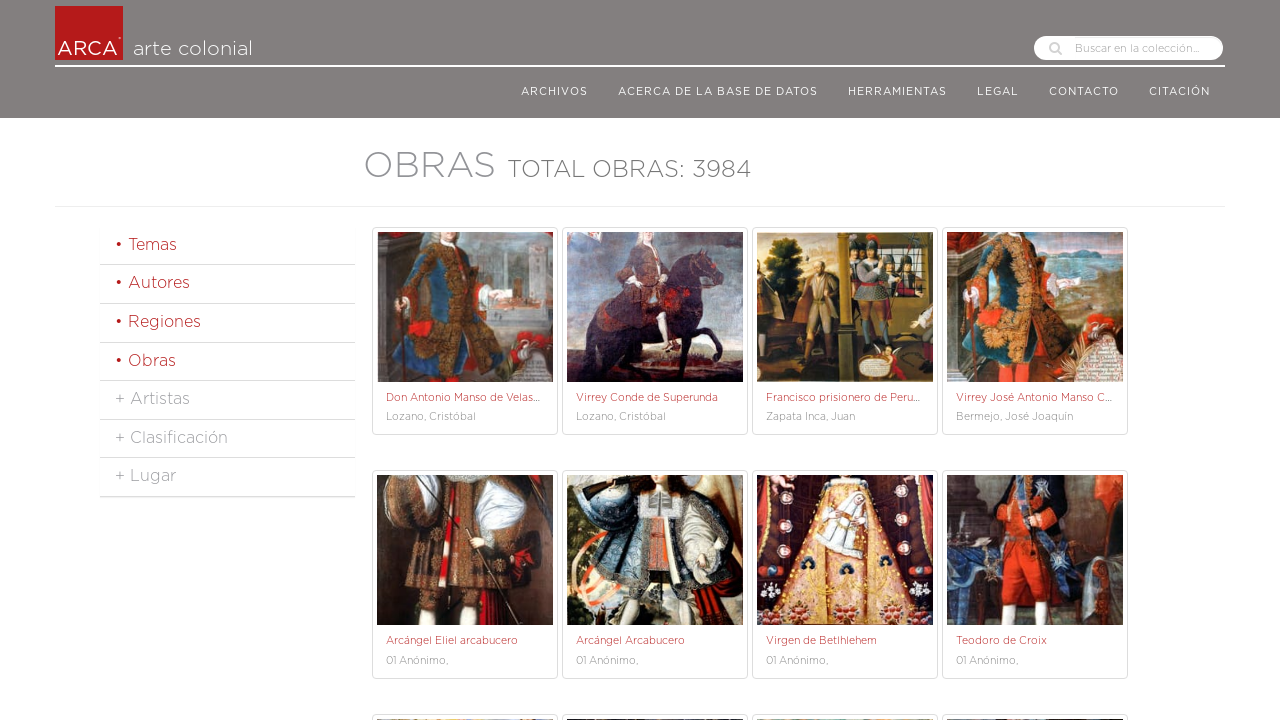

Artwork thumbnails loaded
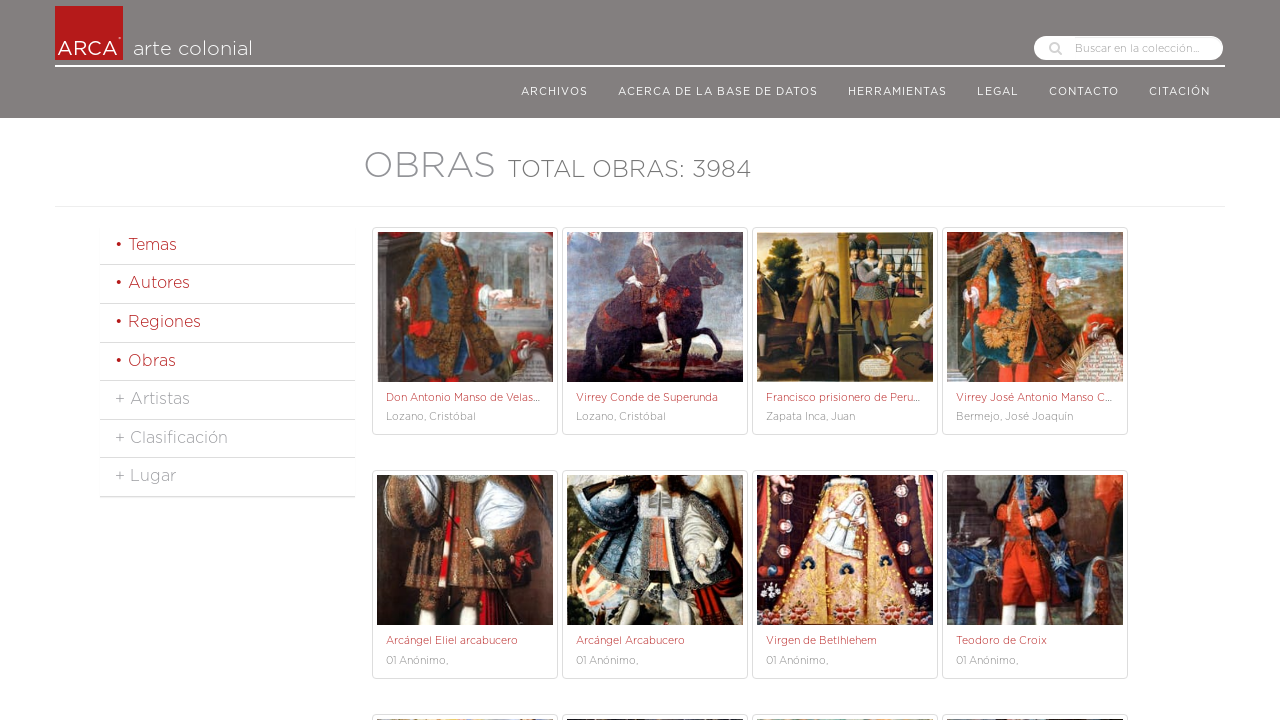

First artwork thumbnail is visible
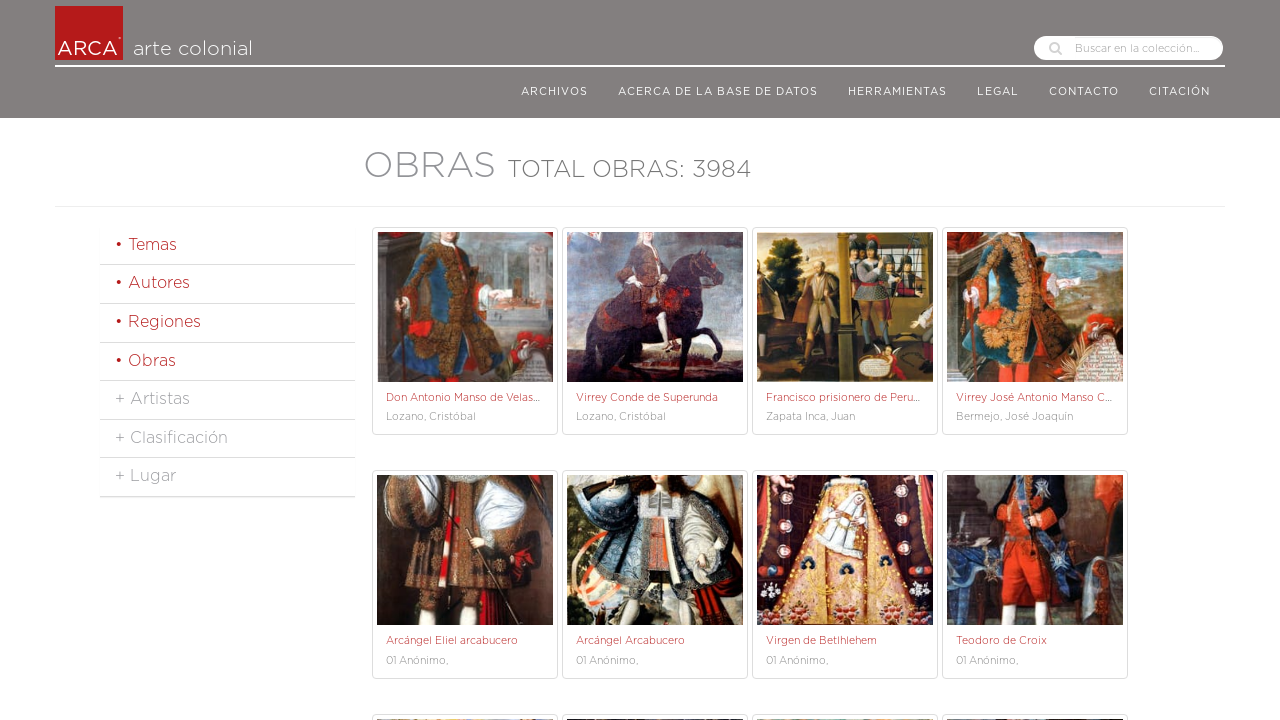

Clicked next page button to navigate to page 2 at (1008, 538) on li.next:not(.disabled) a
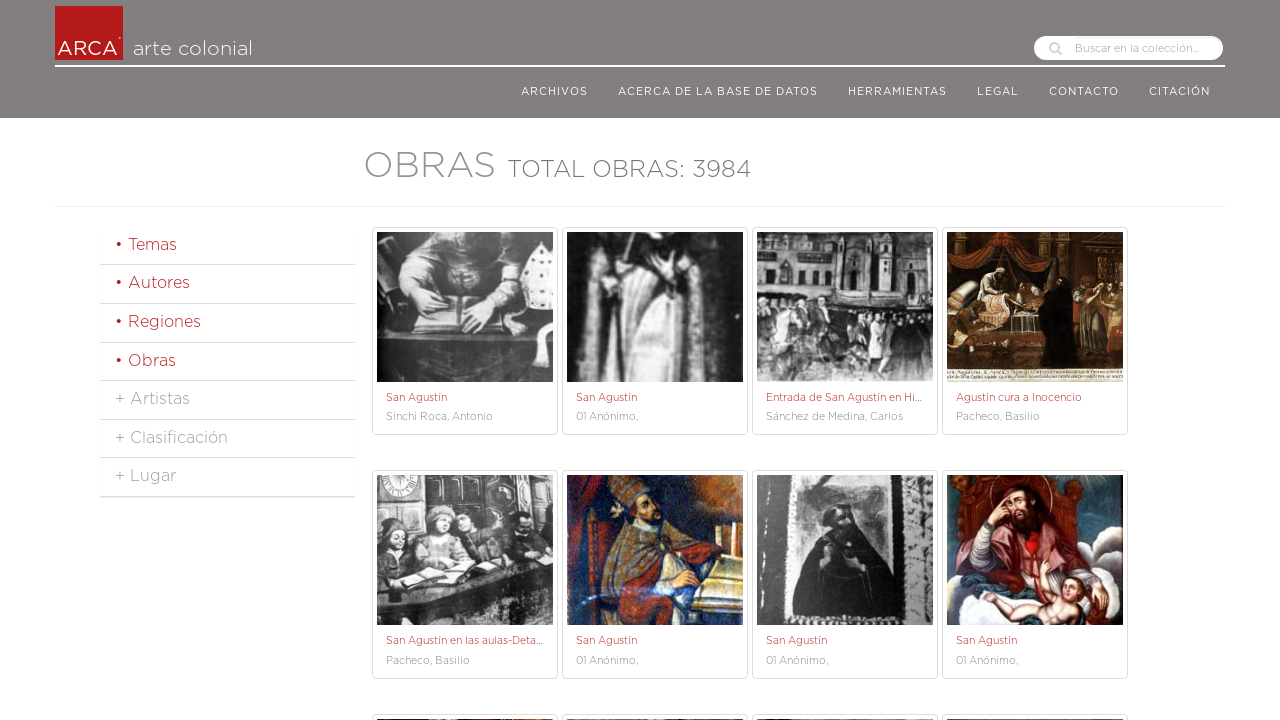

Pagination controls loaded on next page
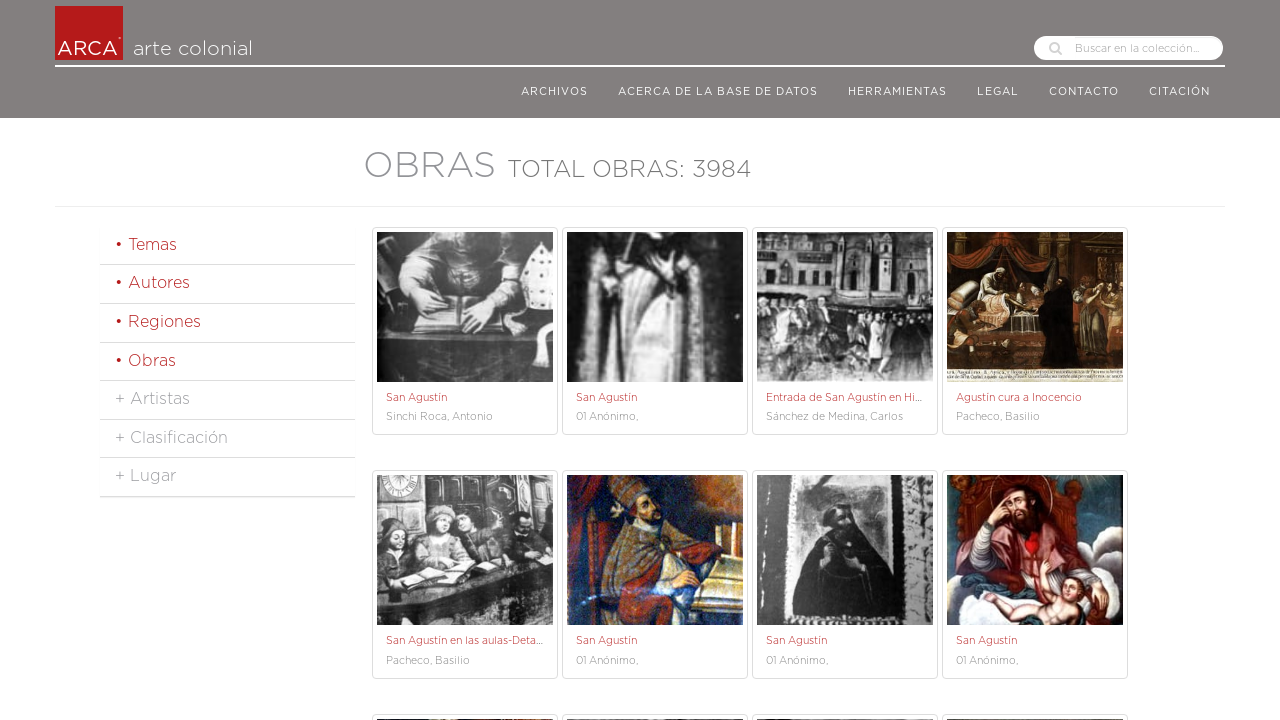

Artwork thumbnails loaded on next page
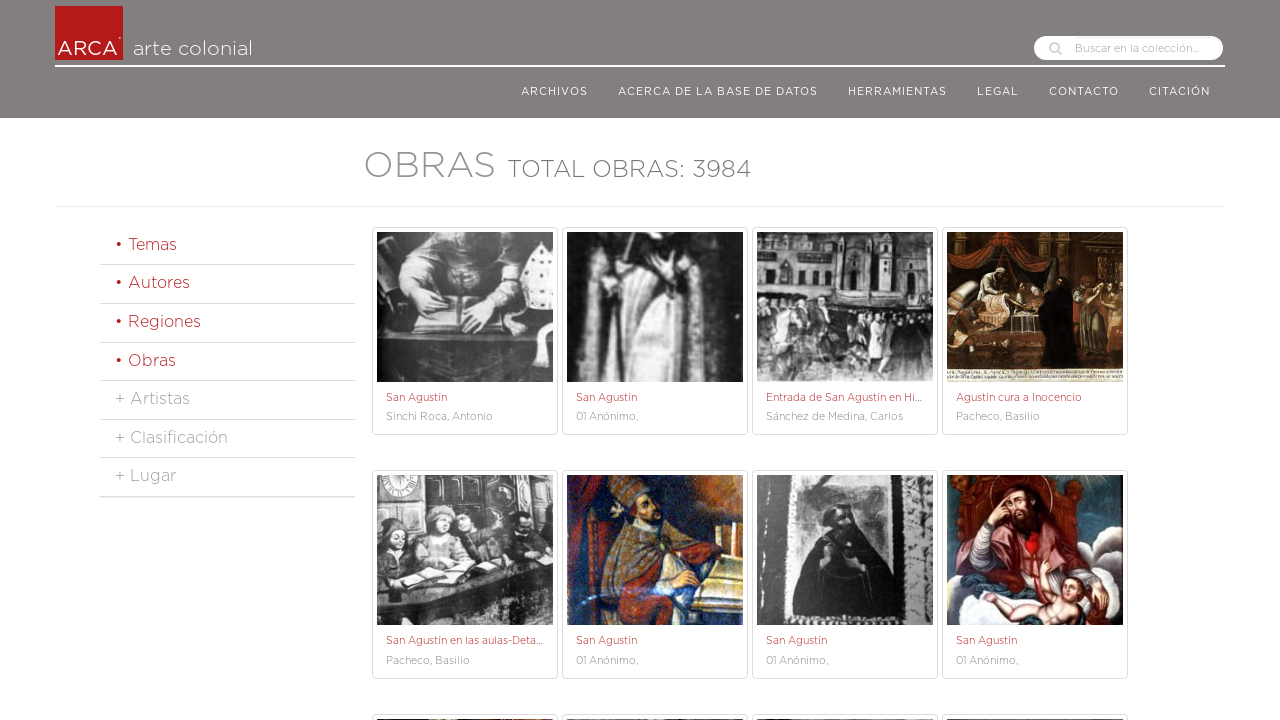

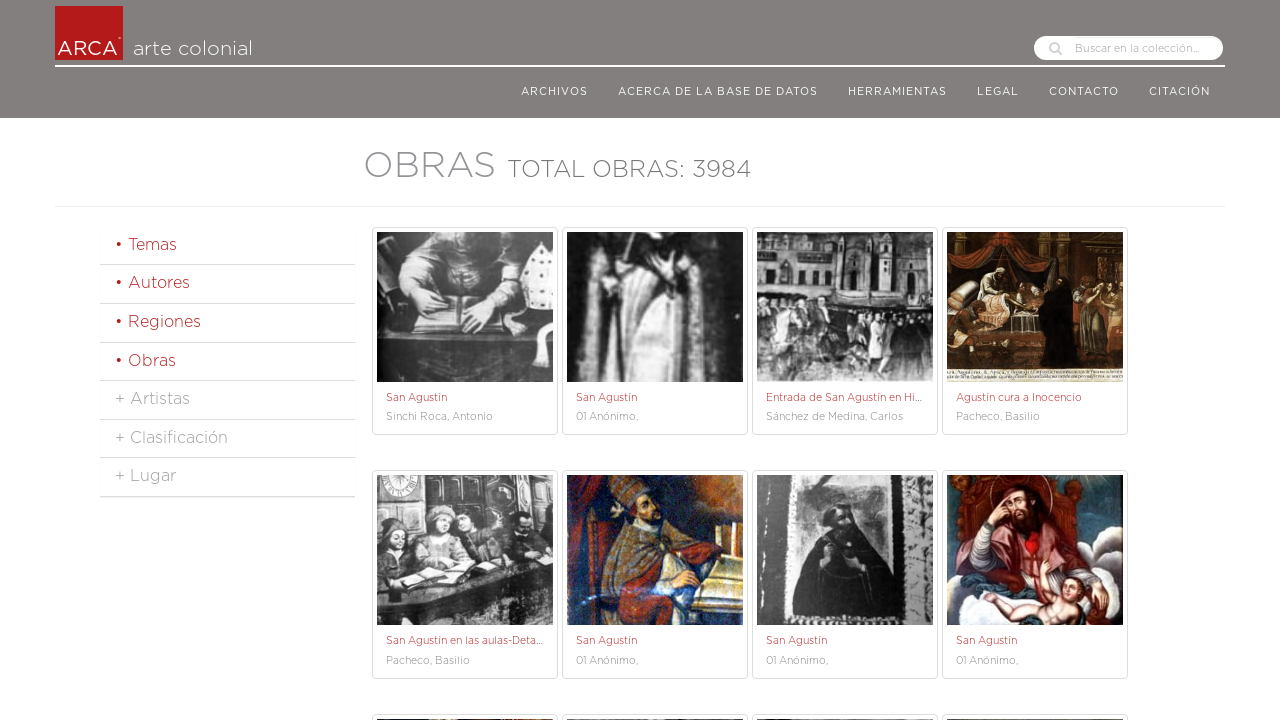